Tests that edits are cancelled when pressing Escape key

Starting URL: https://demo.playwright.dev/todomvc

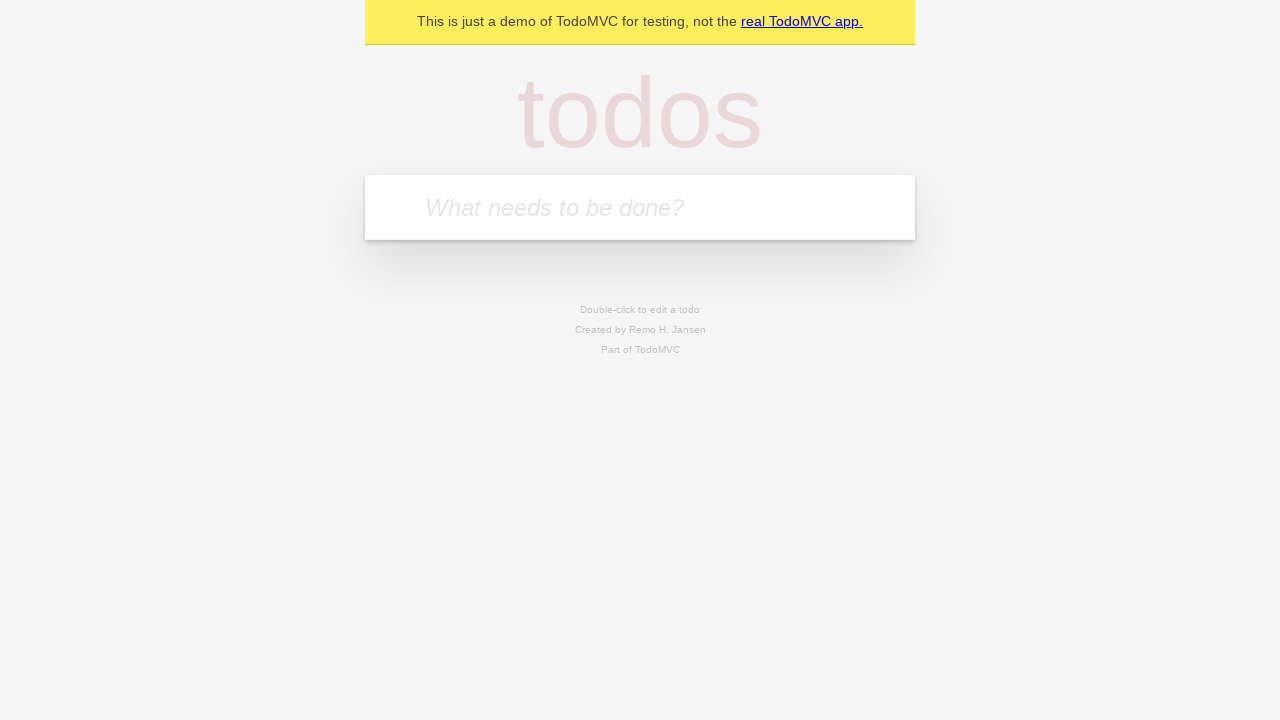

Filled new todo input with 'buy some cheese' on internal:attr=[placeholder="What needs to be done?"i]
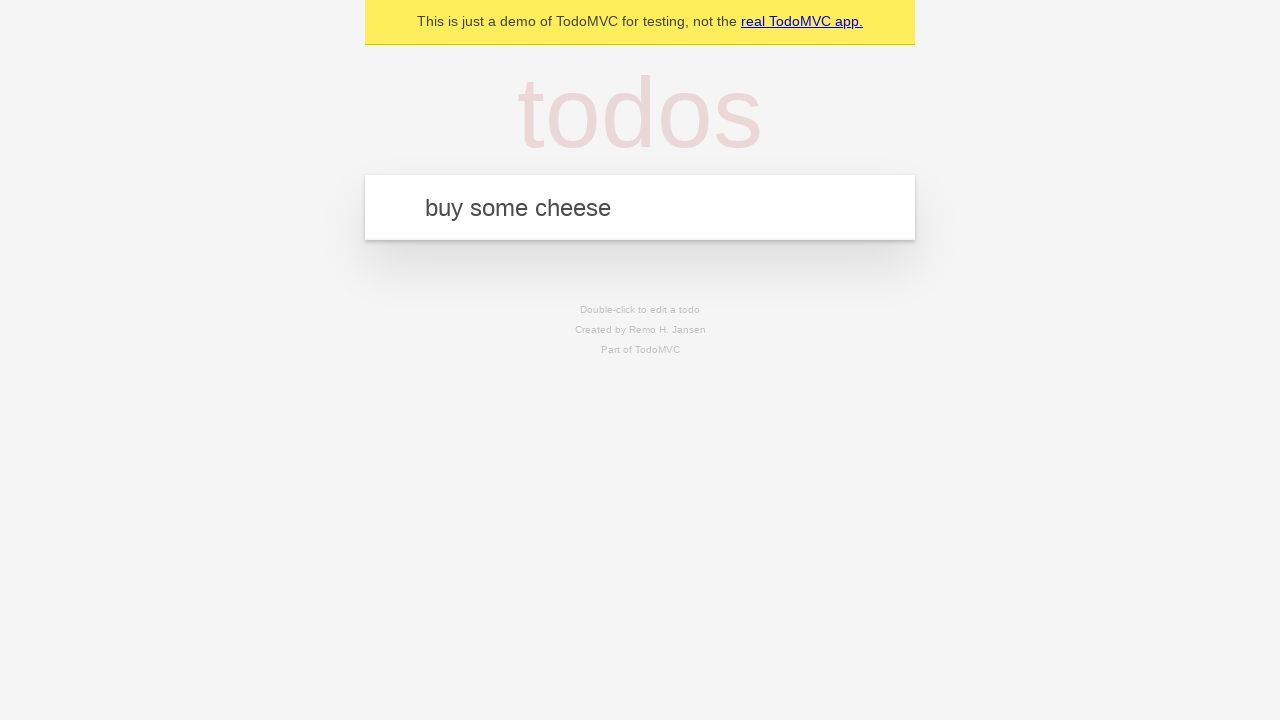

Pressed Enter to create todo 'buy some cheese' on internal:attr=[placeholder="What needs to be done?"i]
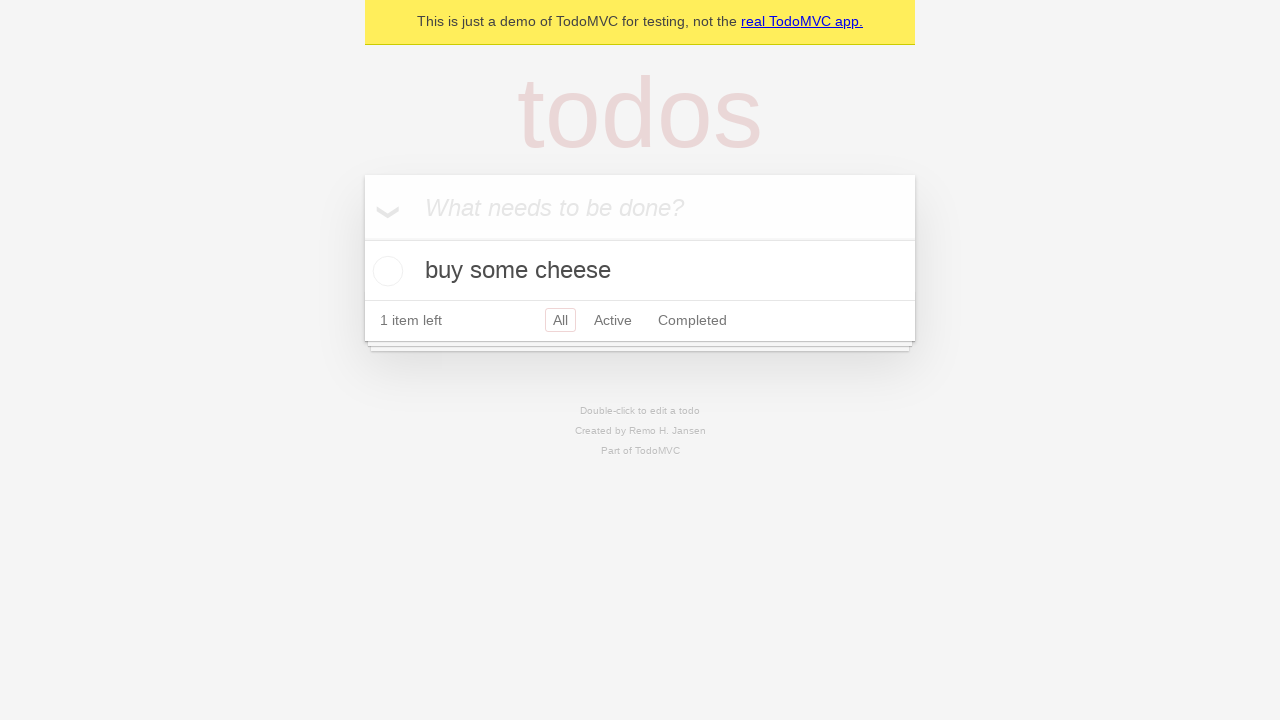

Filled new todo input with 'feed the cat' on internal:attr=[placeholder="What needs to be done?"i]
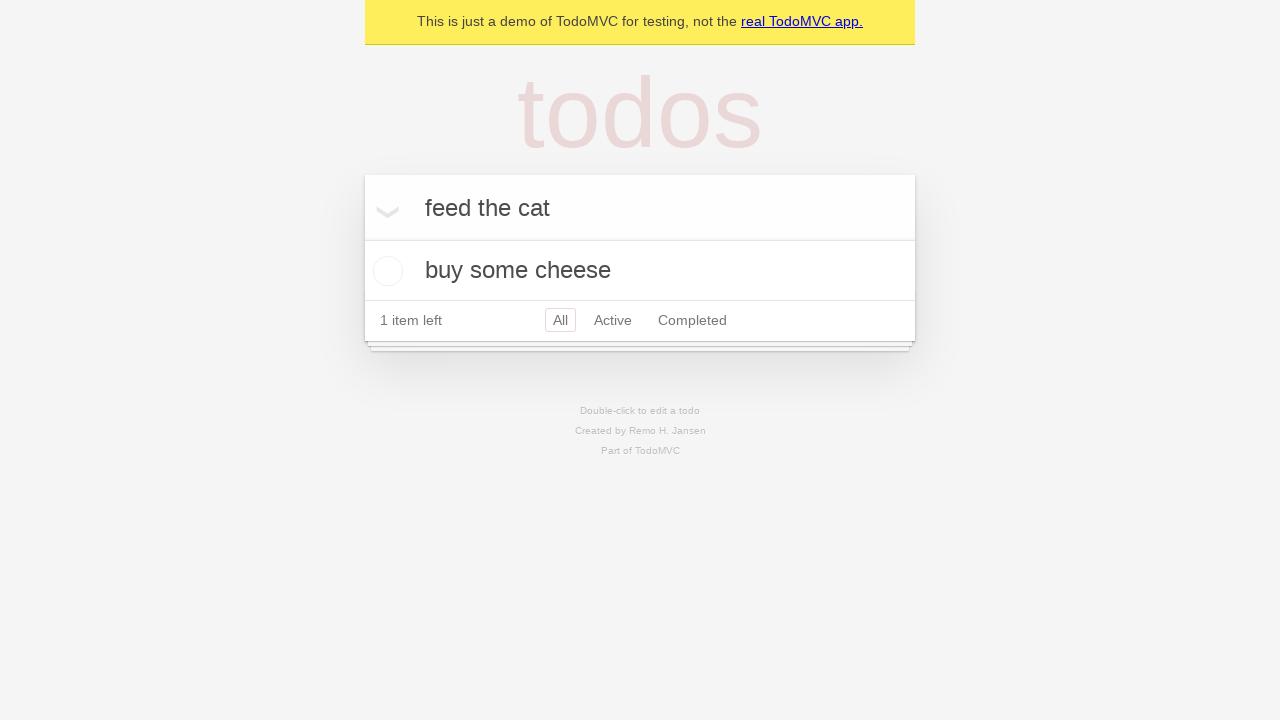

Pressed Enter to create todo 'feed the cat' on internal:attr=[placeholder="What needs to be done?"i]
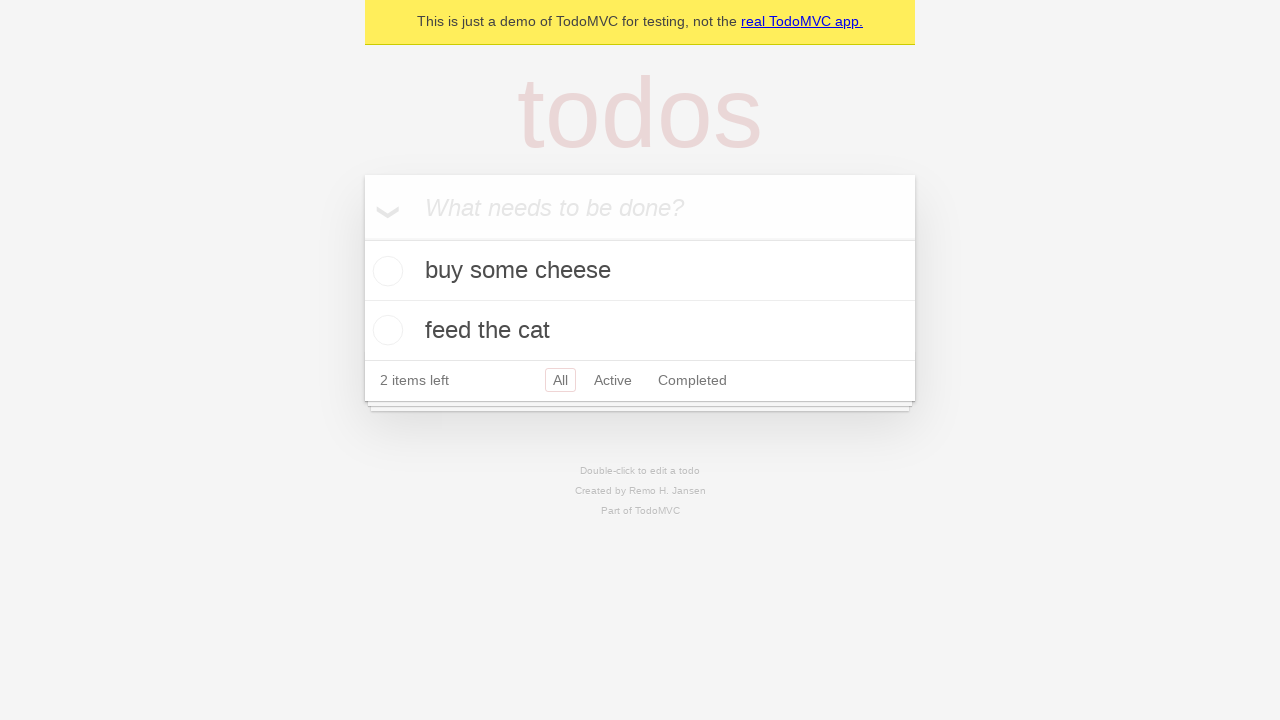

Filled new todo input with 'book a doctors appointment' on internal:attr=[placeholder="What needs to be done?"i]
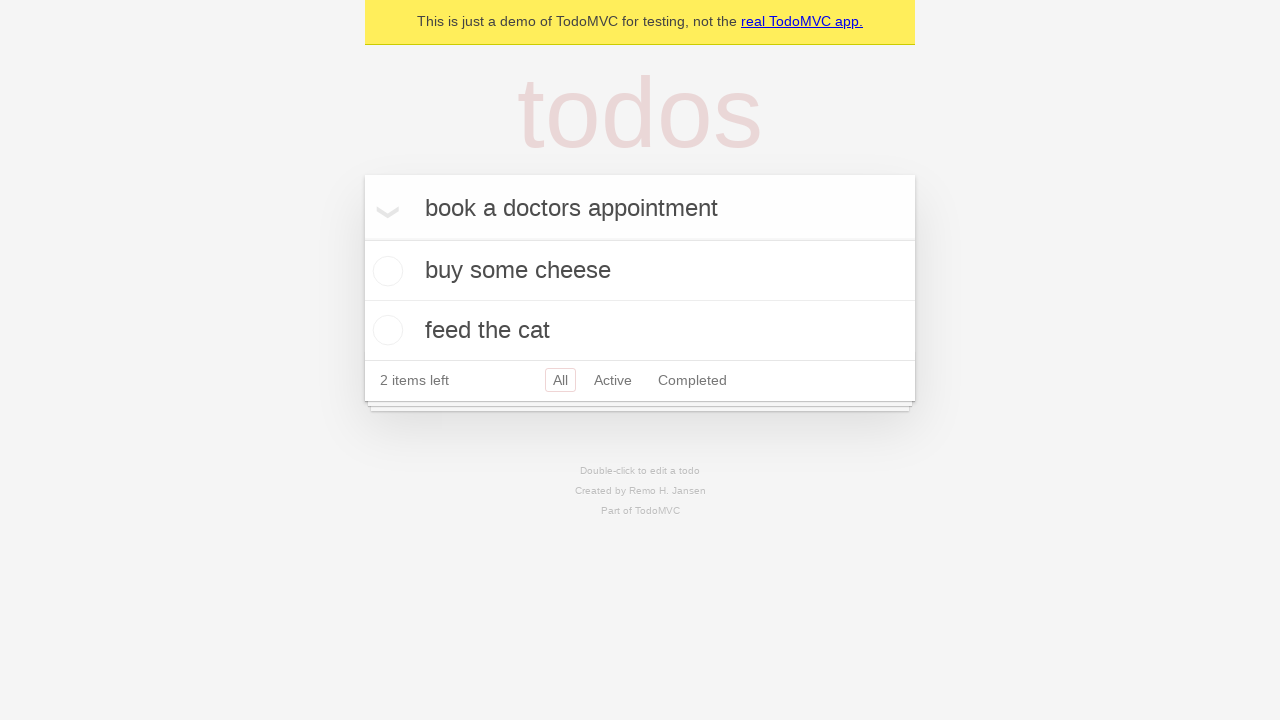

Pressed Enter to create todo 'book a doctors appointment' on internal:attr=[placeholder="What needs to be done?"i]
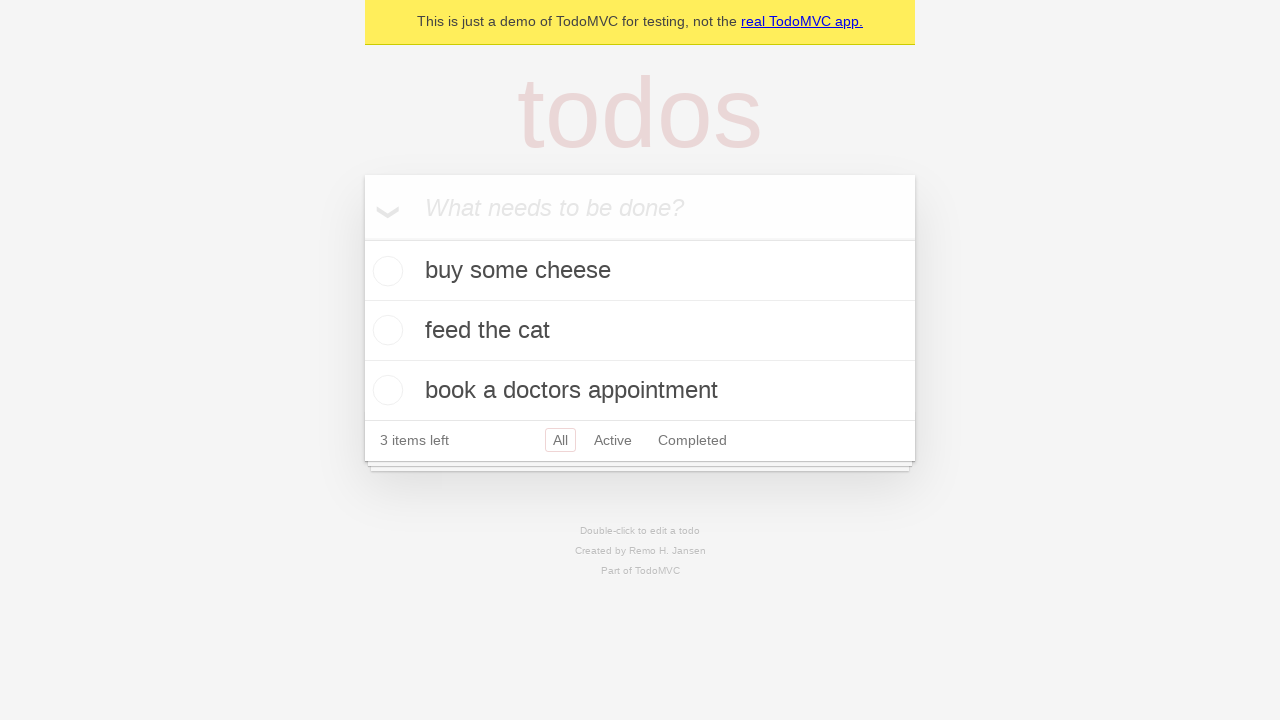

Double-clicked second todo to enter edit mode at (640, 331) on internal:testid=[data-testid="todo-item"s] >> nth=1
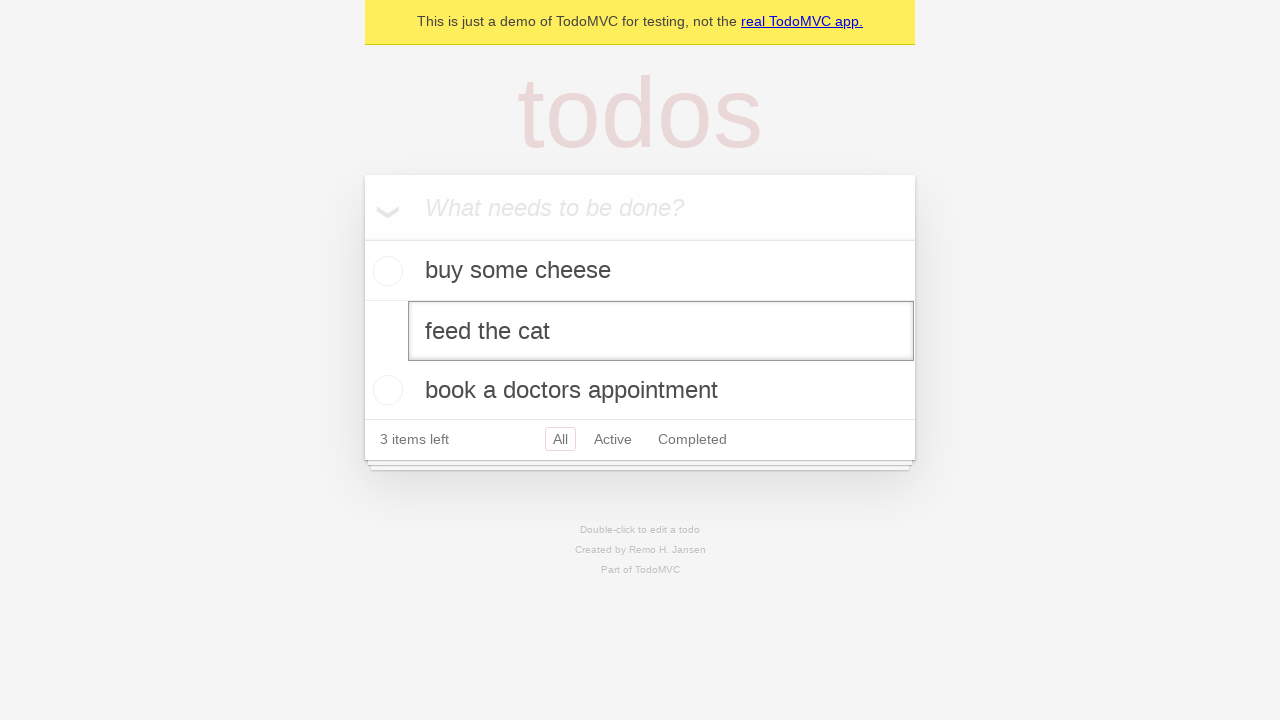

Filled edit field with 'buy some sausages' on internal:testid=[data-testid="todo-item"s] >> nth=1 >> internal:role=textbox[nam
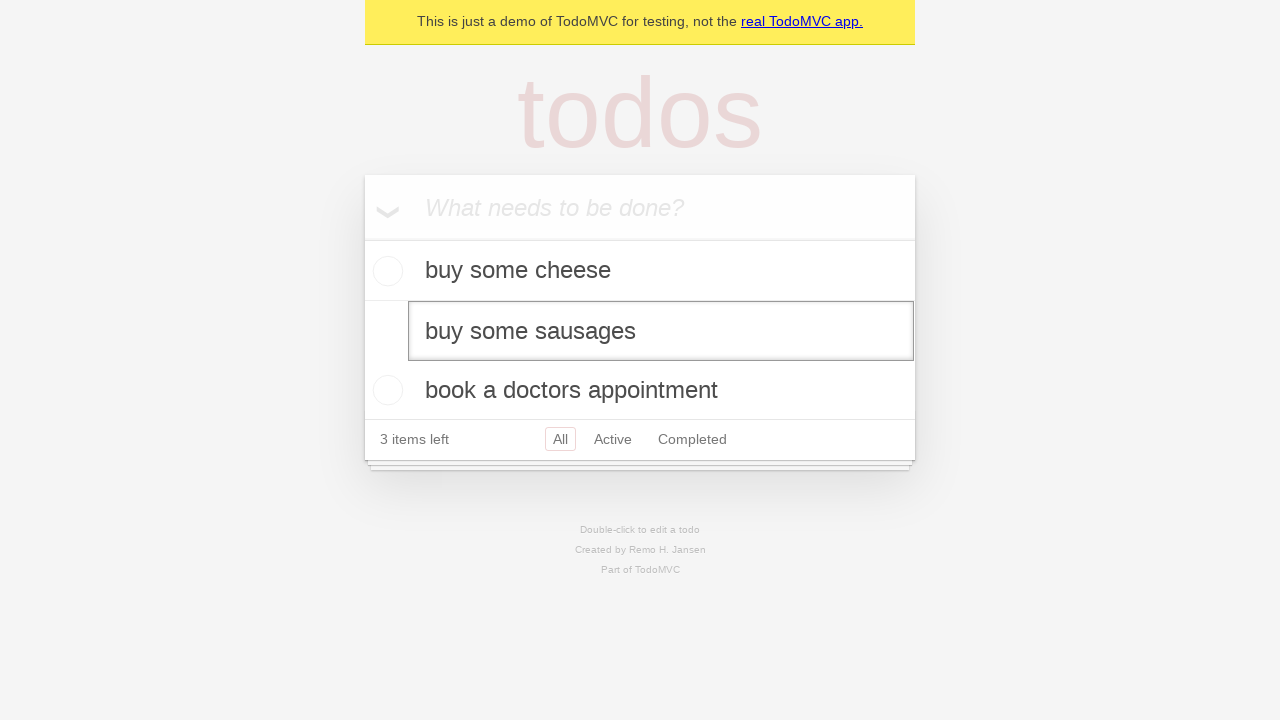

Pressed Escape to cancel edit on internal:testid=[data-testid="todo-item"s] >> nth=1 >> internal:role=textbox[nam
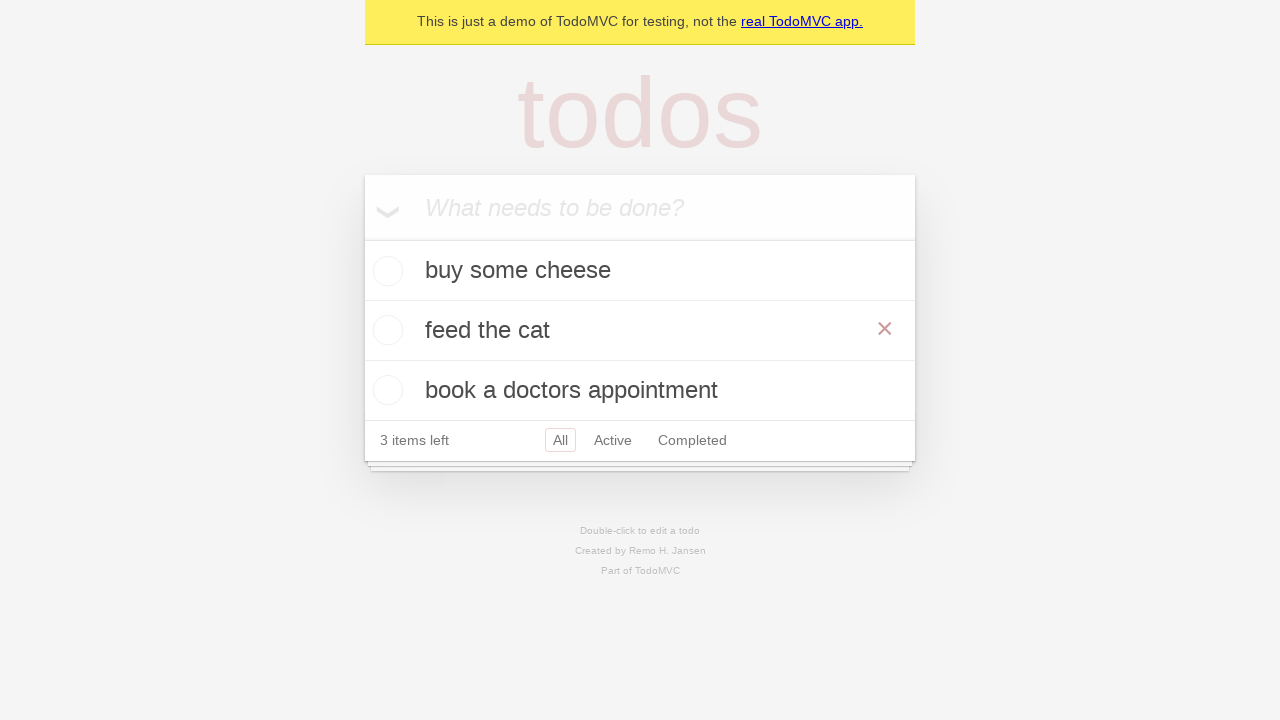

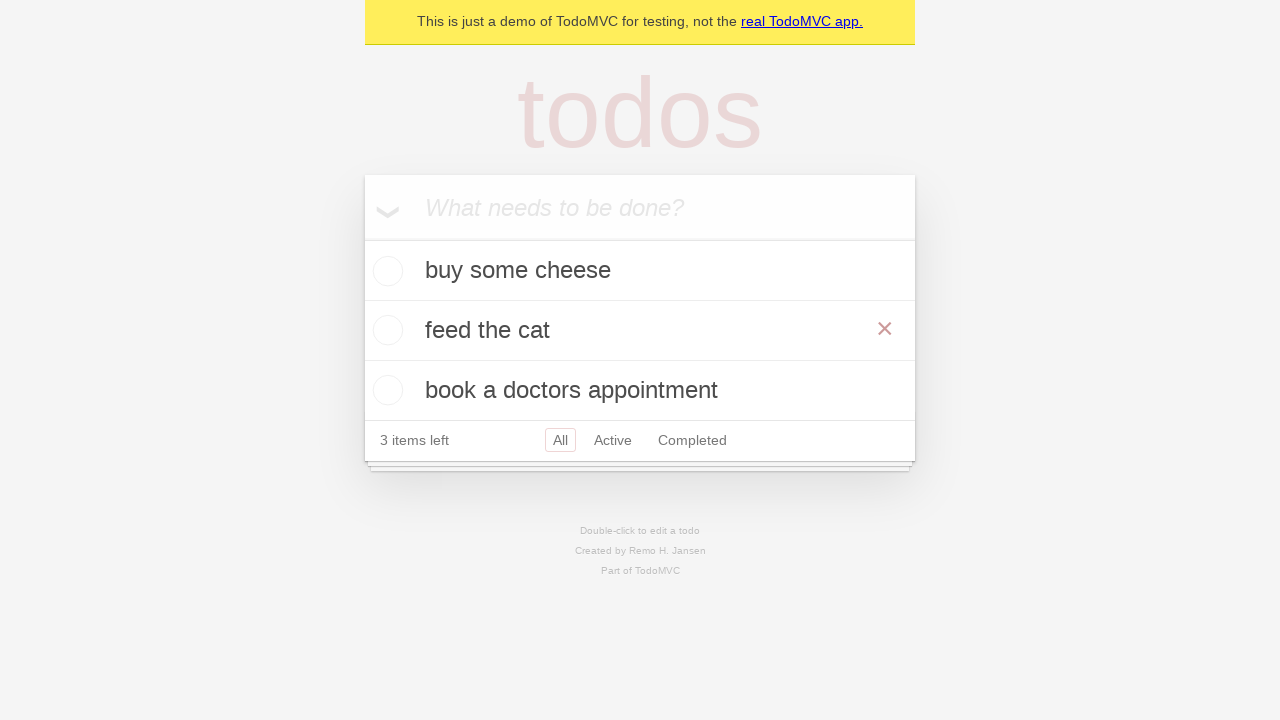